Tests radio button interactions on a form by selecting various radio button options and verifying default selections

Starting URL: https://www.leafground.com/radio.xhtml

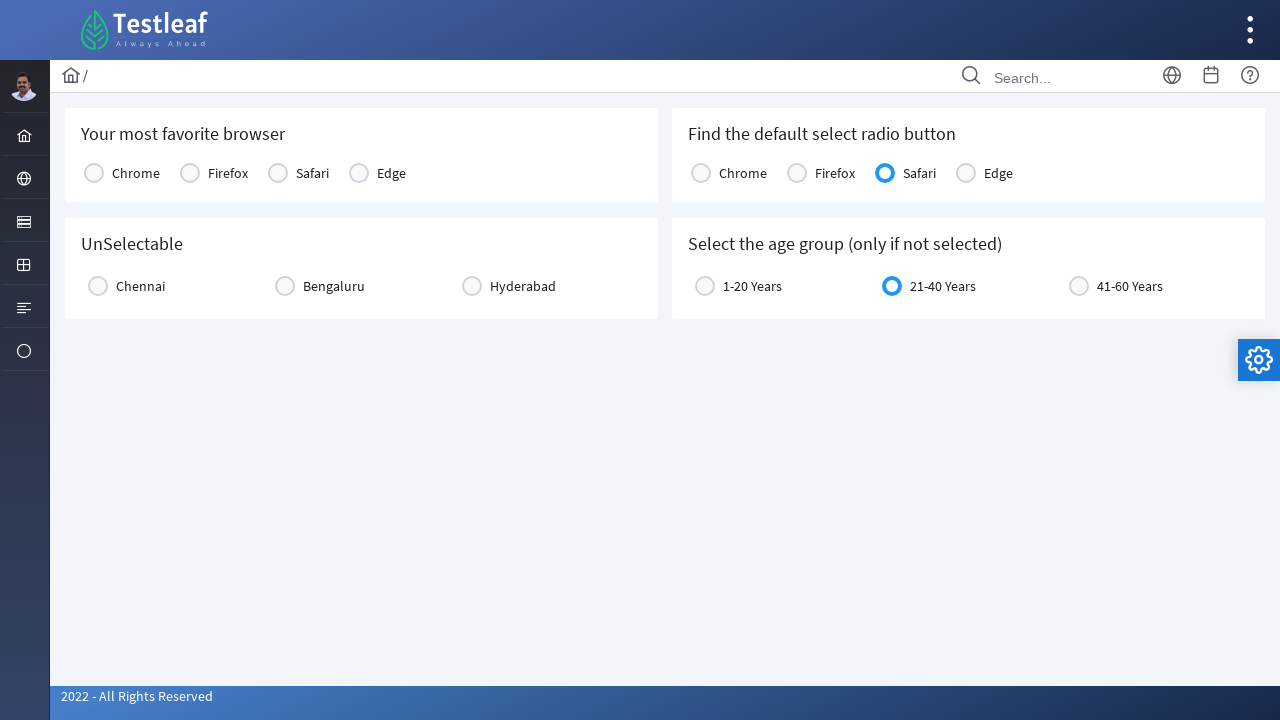

Clicked first radio button option in table at (278, 173) on xpath=//table[@id='j_idt87:console1']/tbody[1]/tr[1]/td[3]/div[1]/div[2]/span[1]
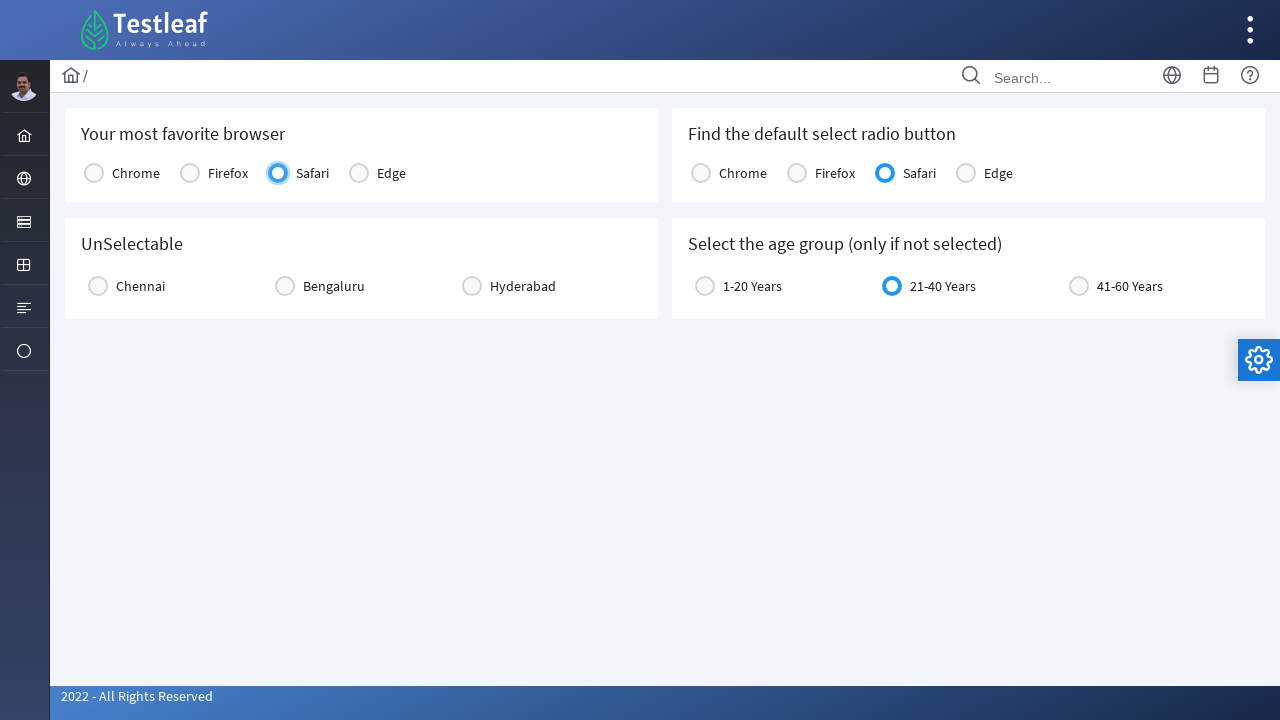

Clicked city radio button option at (98, 286) on xpath=//div[@id='j_idt87:city2']/div[1]/div[1]/div[1]/div[2]/span[1]
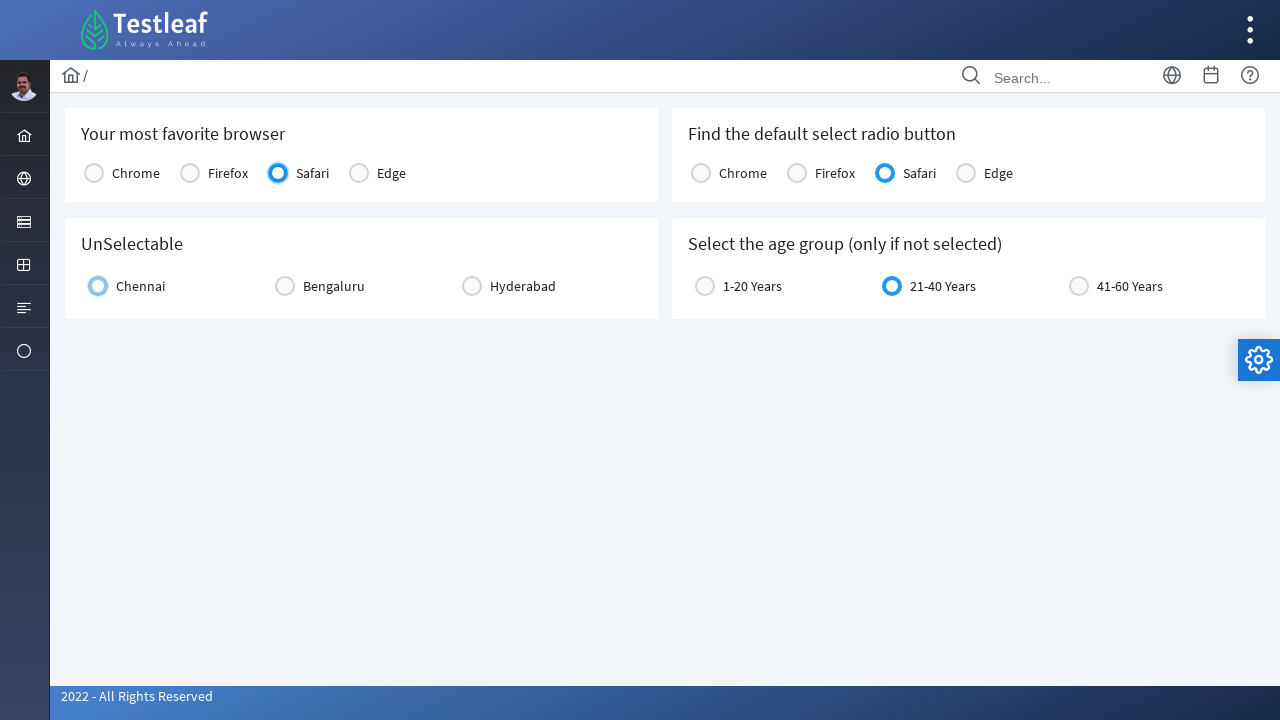

Retrieved default selected radio button text: Safari
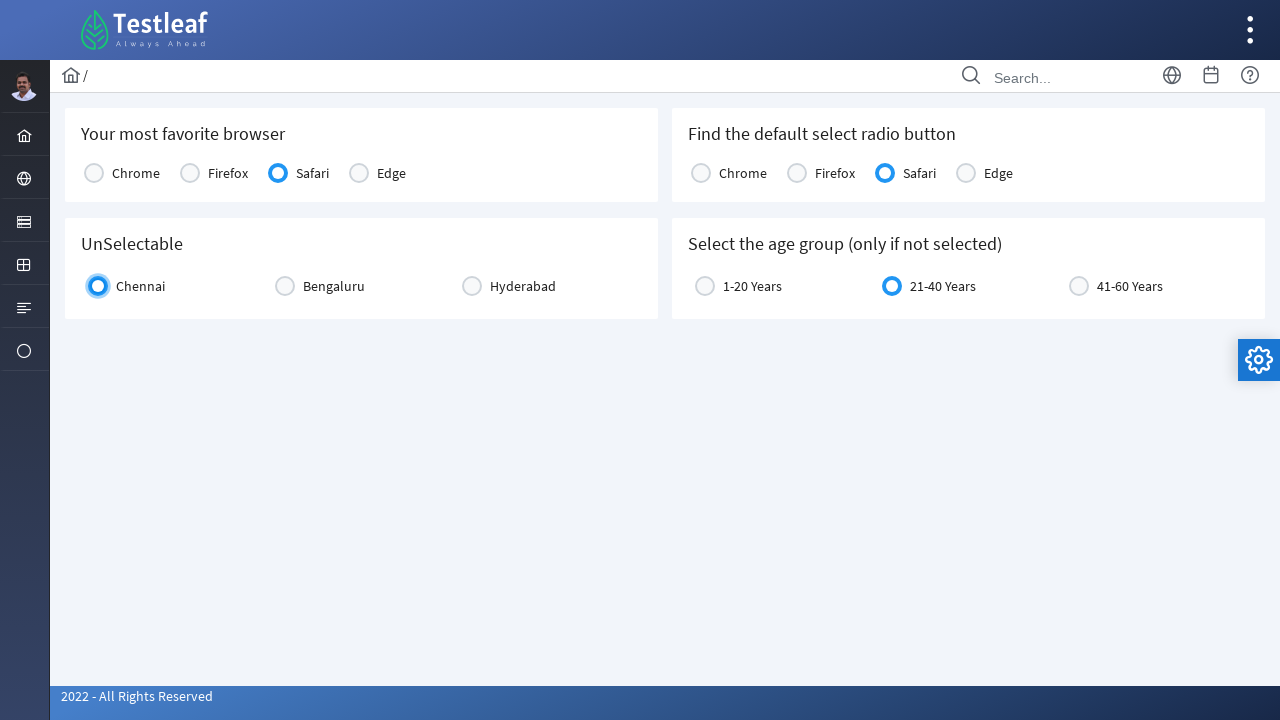

Printed default selected radio button result
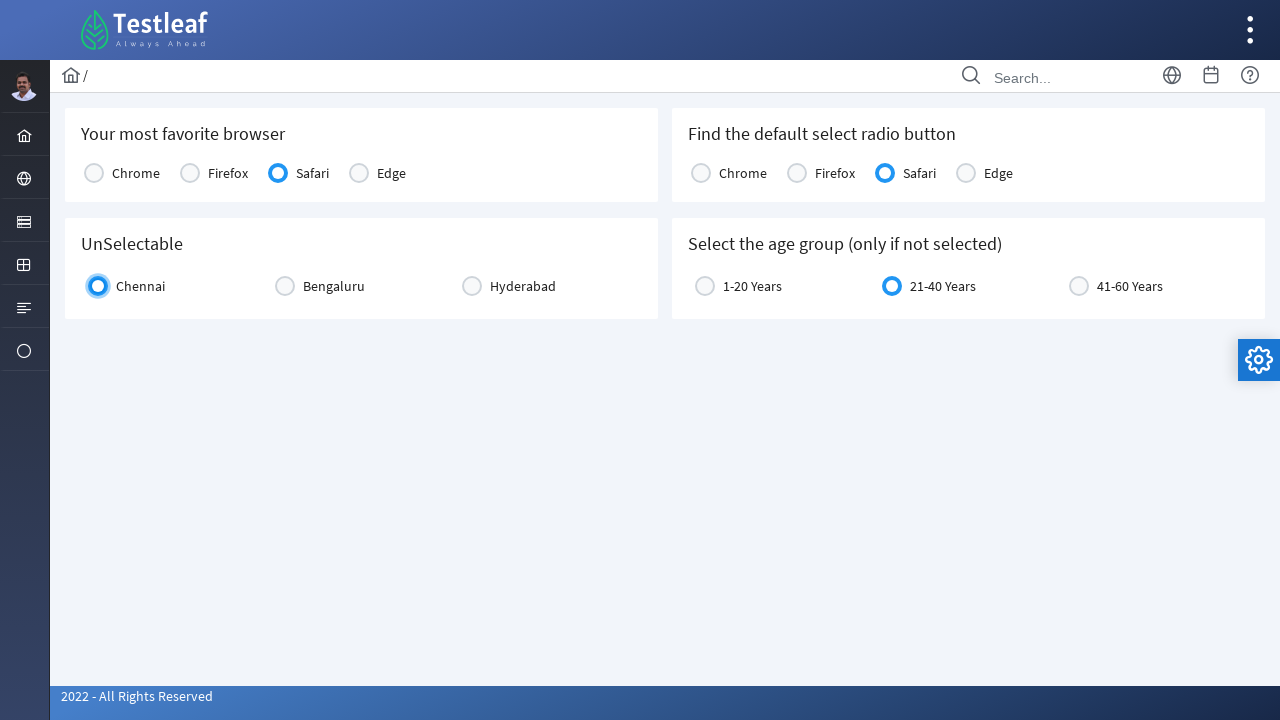

Clicked age group radio button option at (892, 286) on xpath=//div[@id='j_idt87:age']/div[1]/div[2]/div[1]/div[2]/span[1]
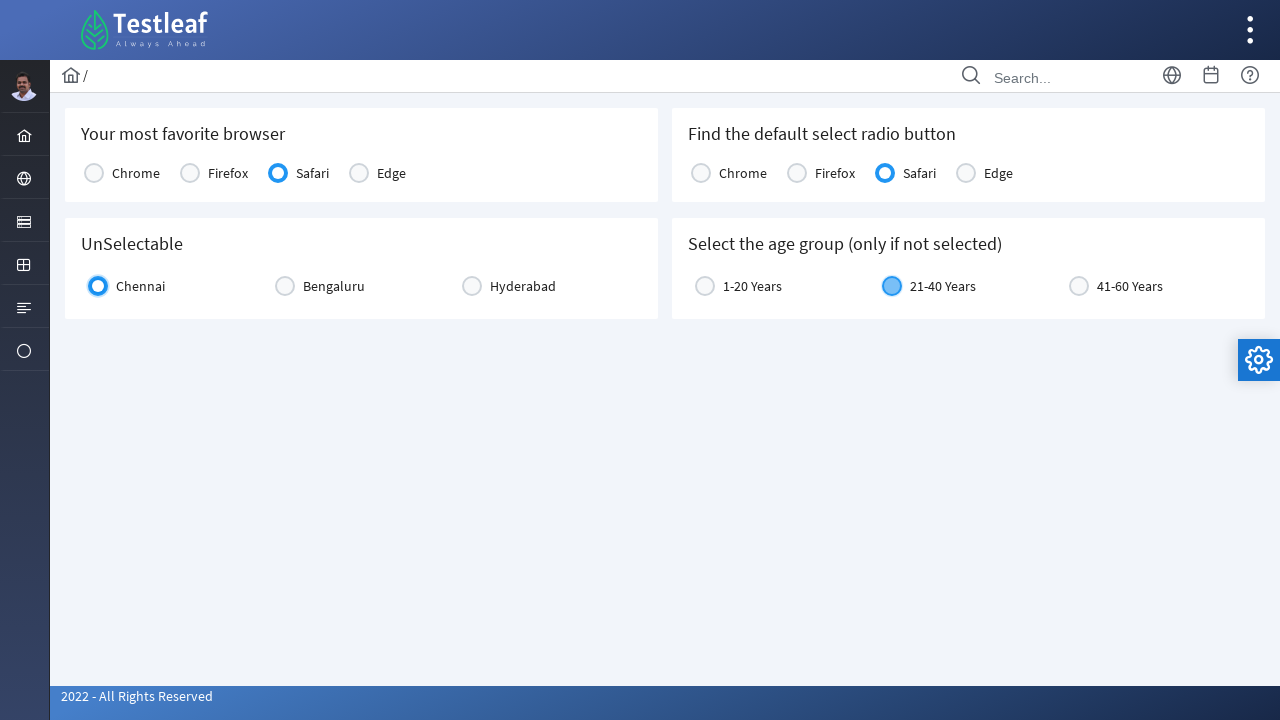

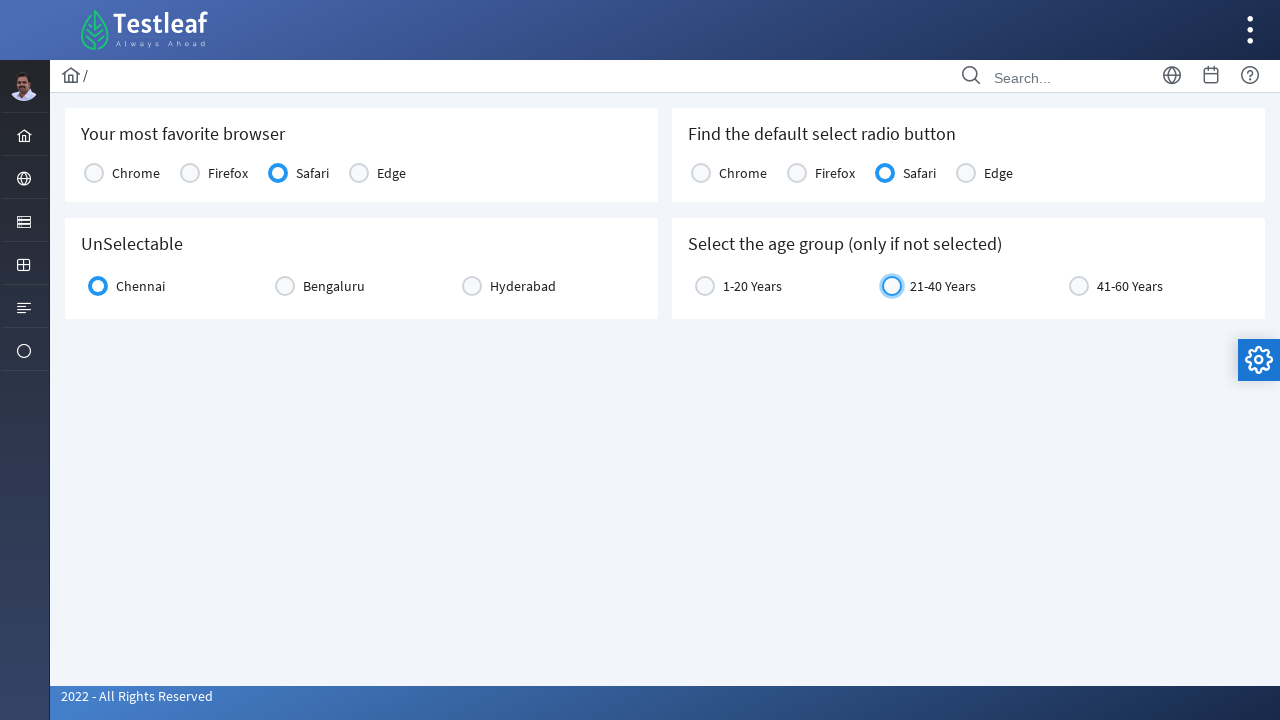